Tests dynamic content loading with explicit wait by clicking a button and waiting for a paragraph element to become visible

Starting URL: https://testeroprogramowania.github.io/selenium/wait2.html

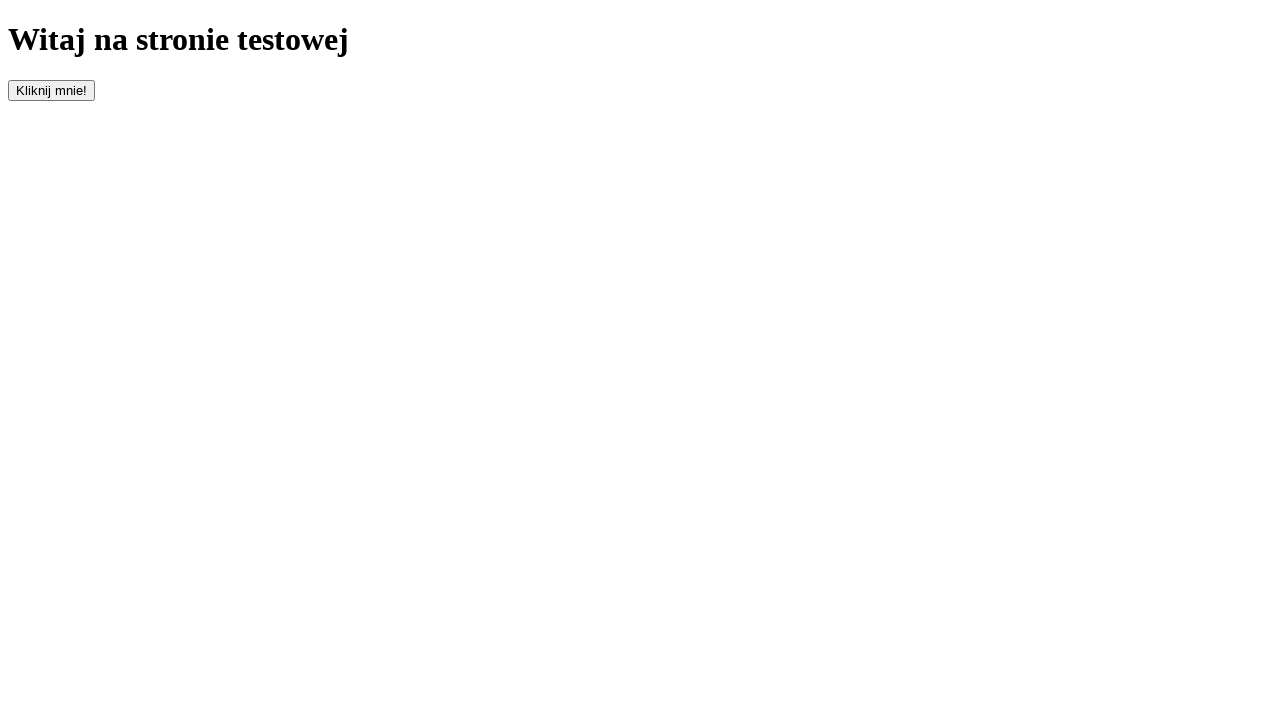

Navigated to wait2.html test page
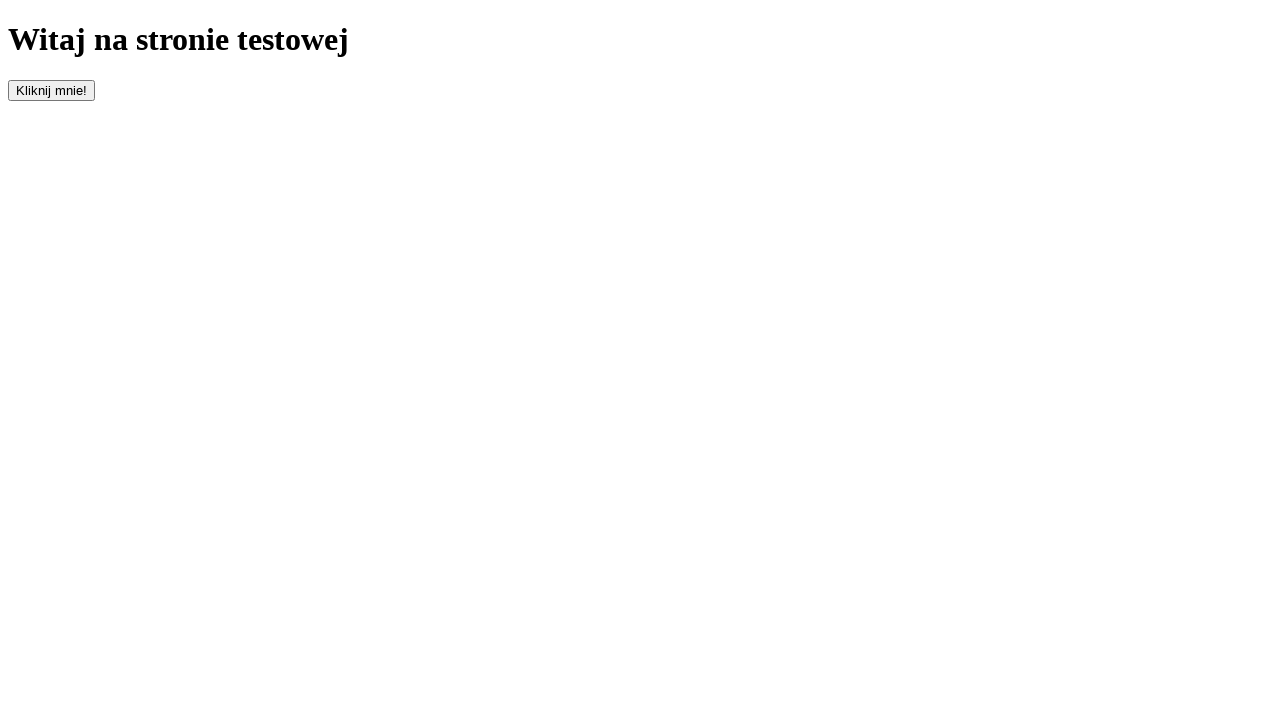

Clicked the 'clickOnMe' button to trigger dynamic content loading at (52, 90) on #clickOnMe
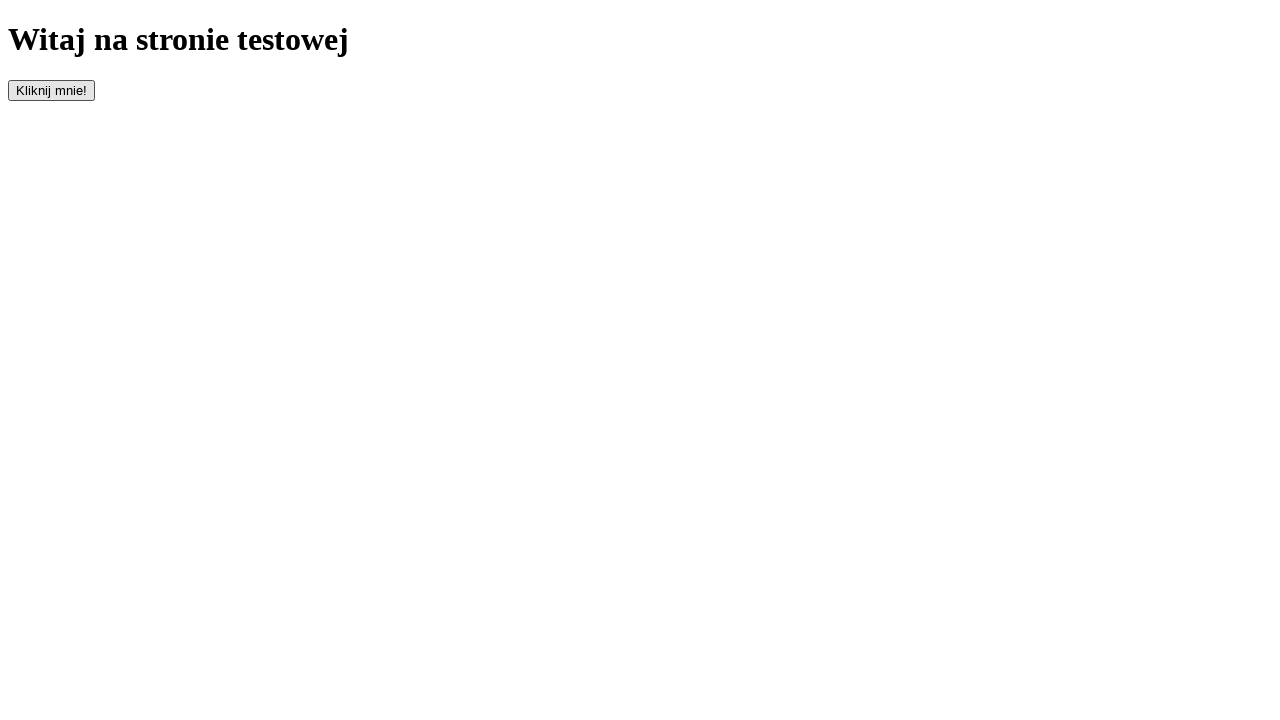

Waited for paragraph element to become visible
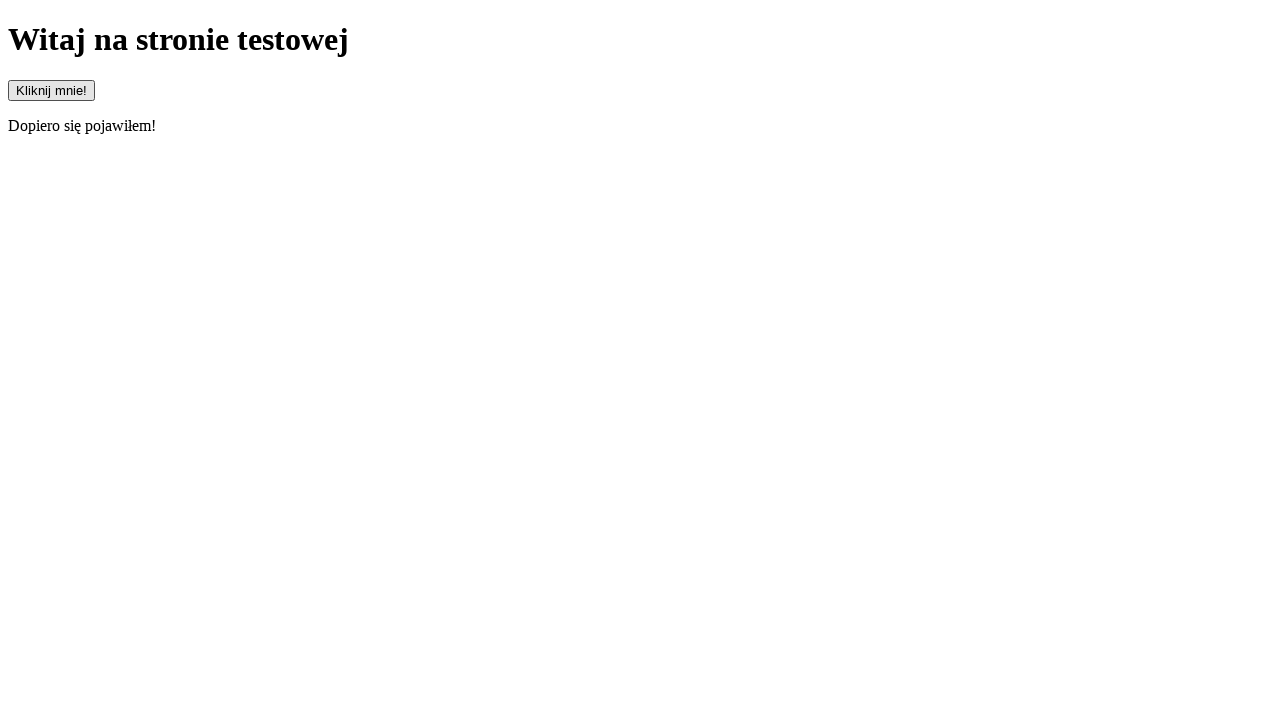

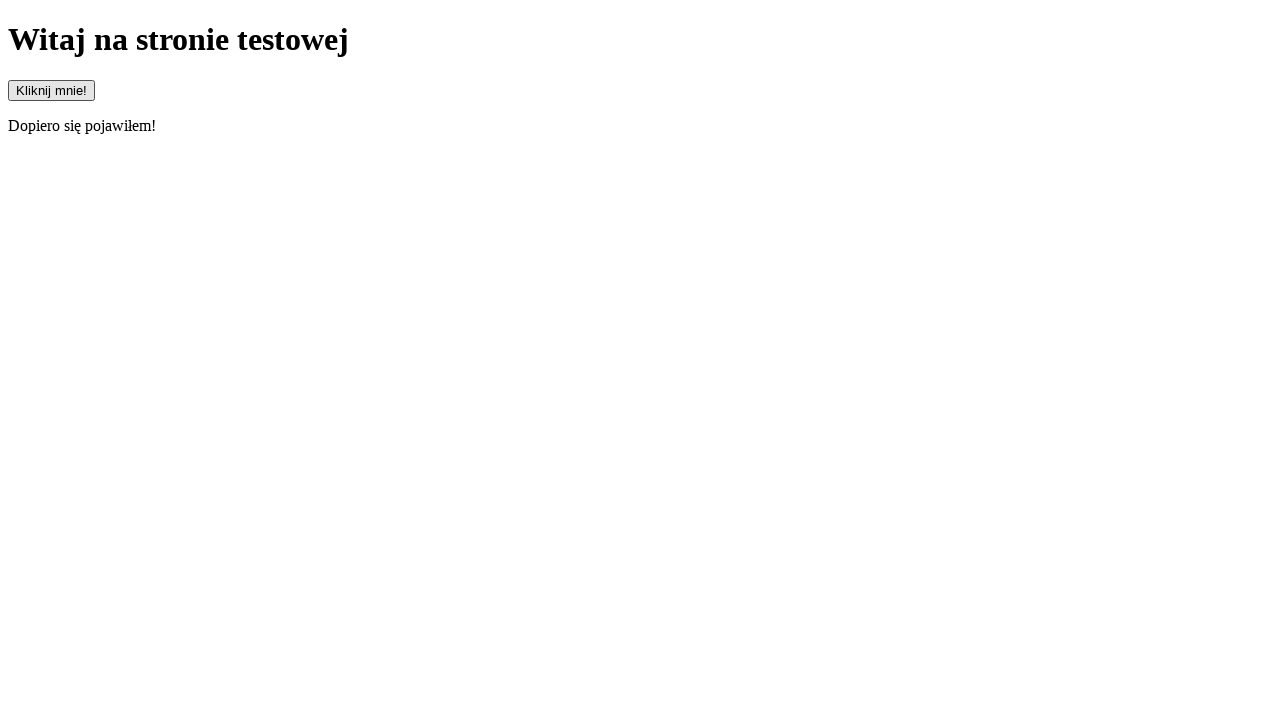